Tests various JavaScript alert interactions including accepting, dismissing, and sending text to prompt alerts on the DemoQA alerts page

Starting URL: https://demoqa.com/alerts

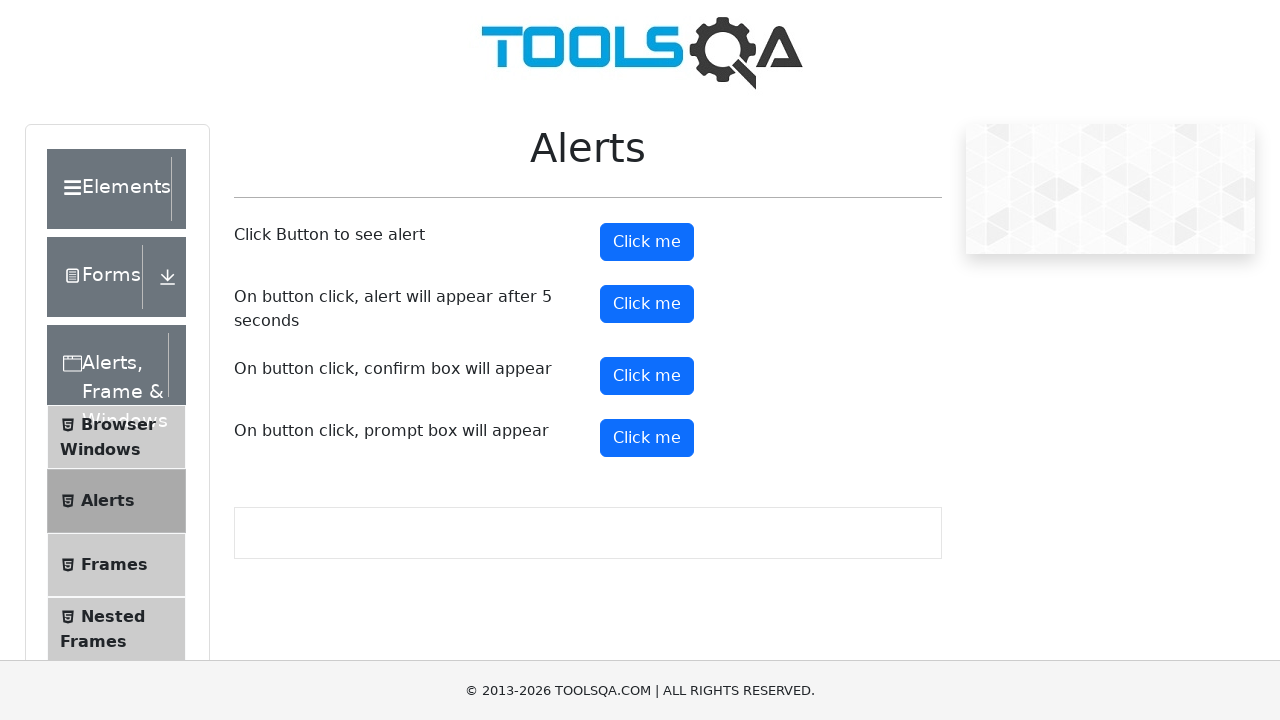

Clicked basic alert button at (647, 242) on button#alertButton
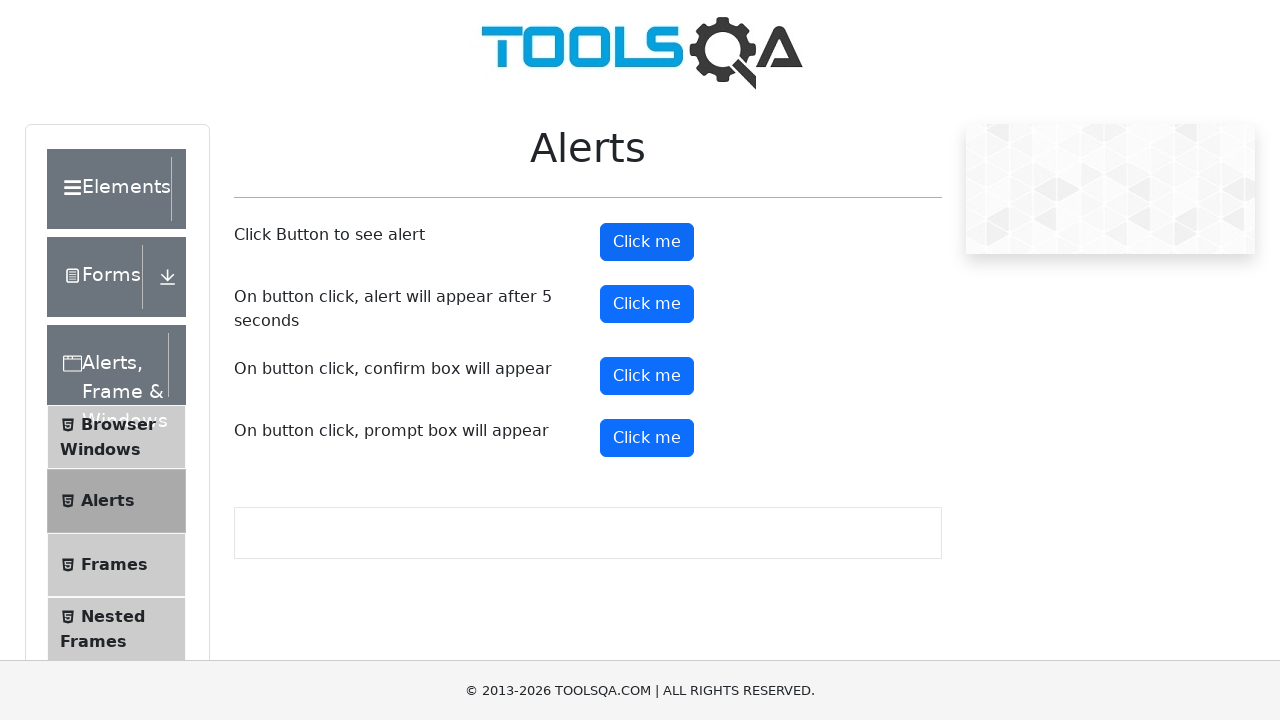

Set up dialog handler to accept basic alert
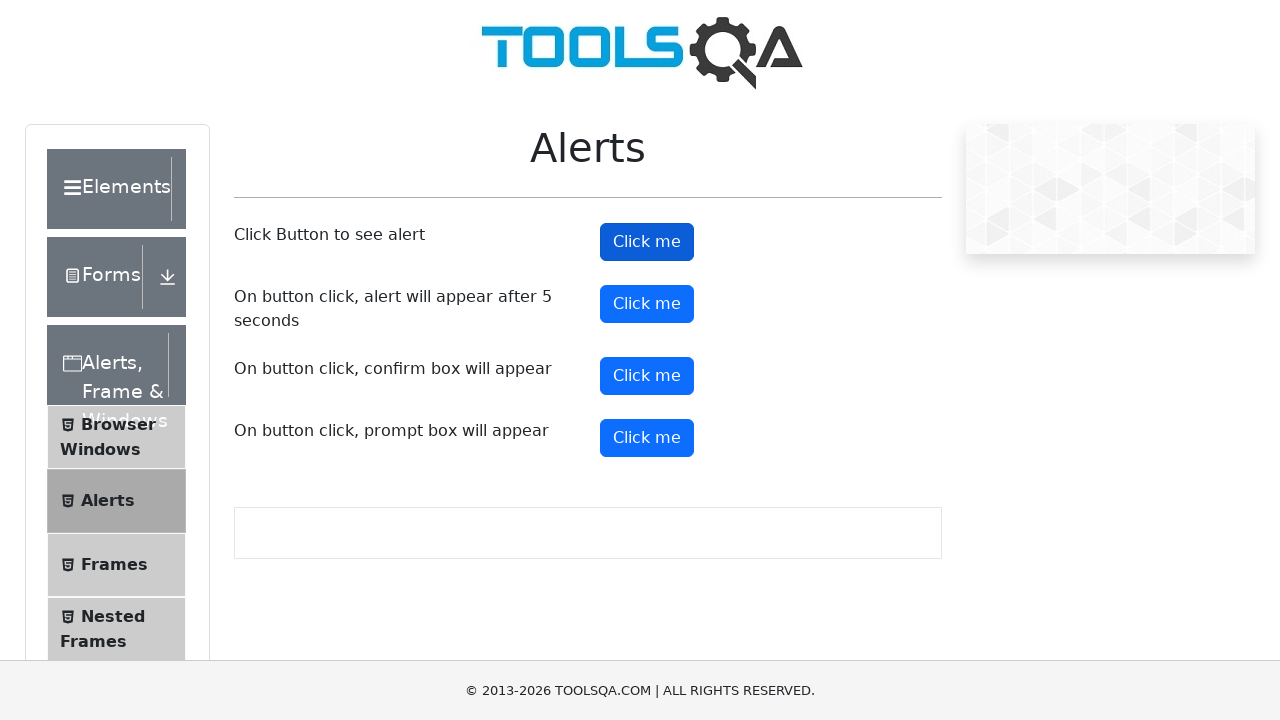

Clicked timer alert button at (647, 304) on button#timerAlertButton
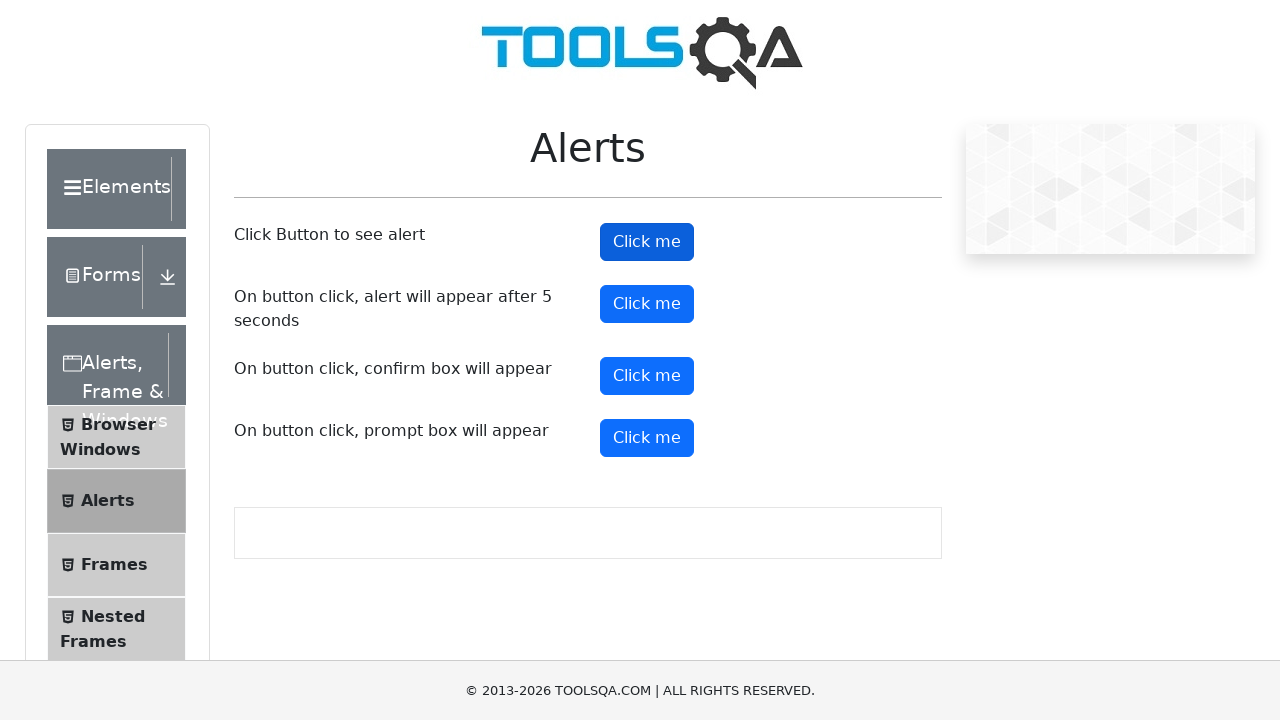

Waited 5.5 seconds for timer alert to appear
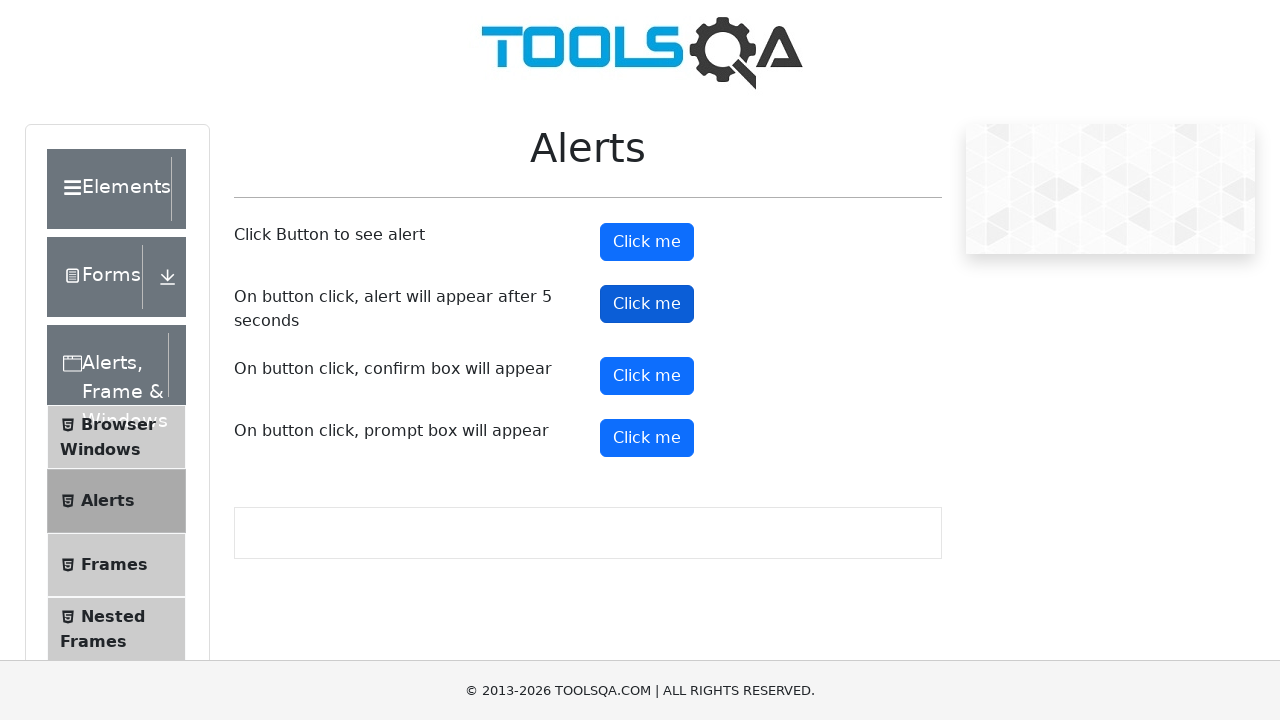

Clicked confirm button at (647, 376) on button#confirmButton
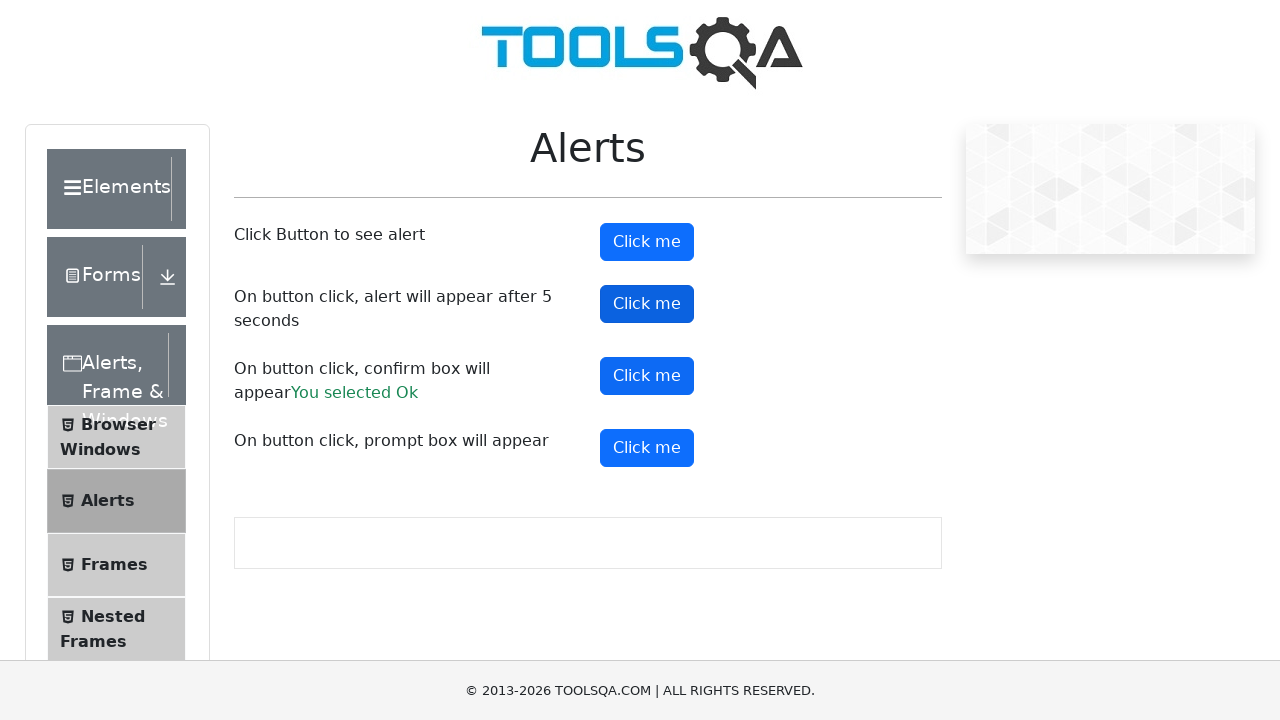

Set up dialog handler to dismiss confirm dialog
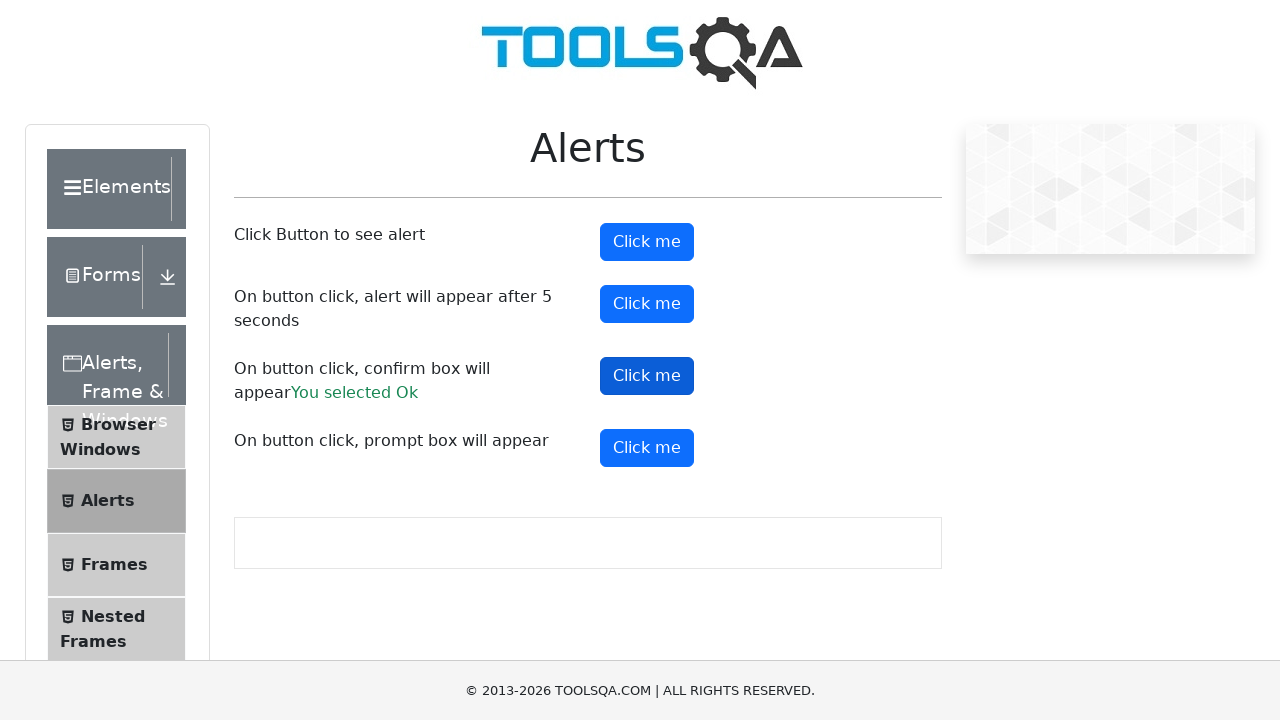

Clicked prompt button at (647, 448) on button#promtButton
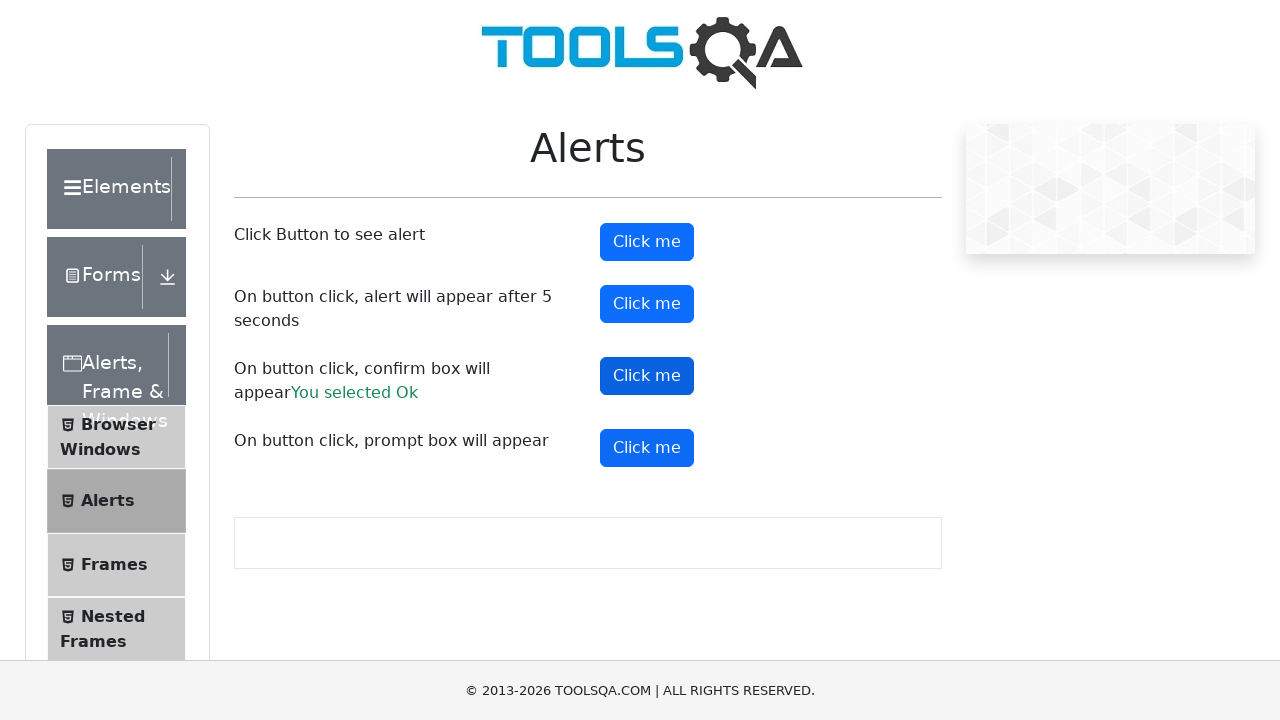

Set up dialog handler to accept prompt and send 'hello priya'
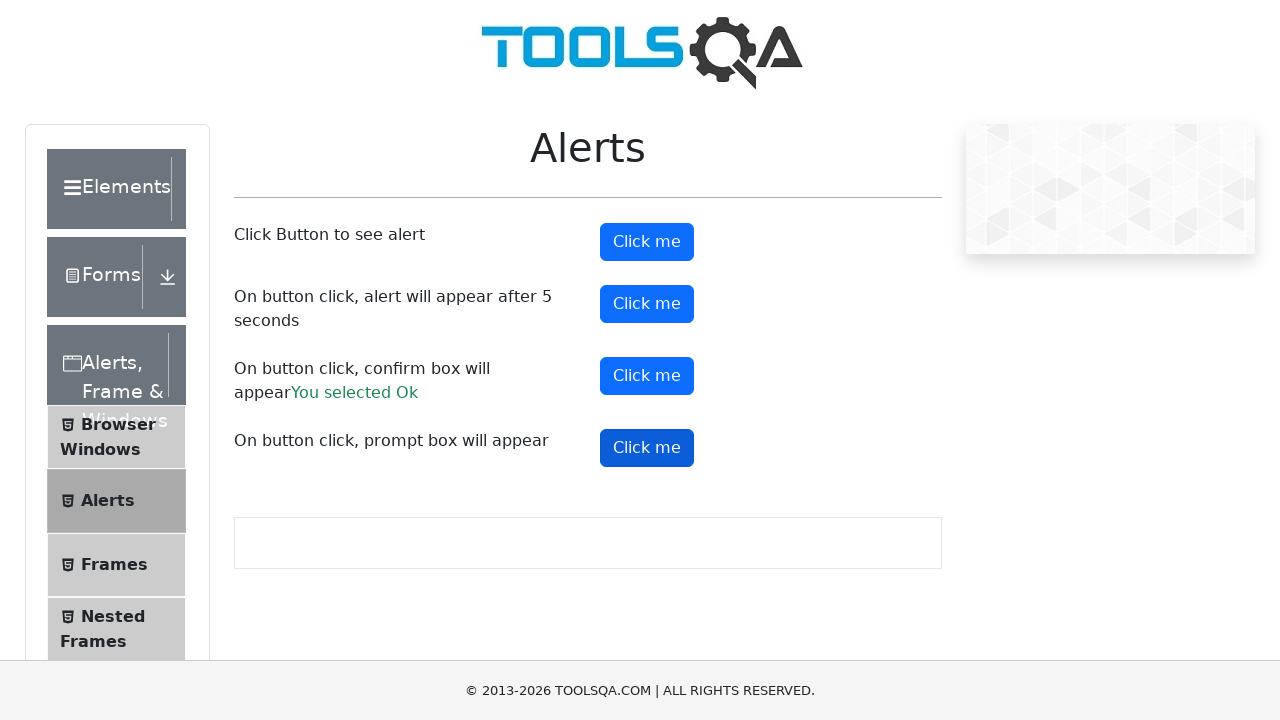

Clicked confirm button again to retrieve alert text at (647, 376) on button#confirmButton
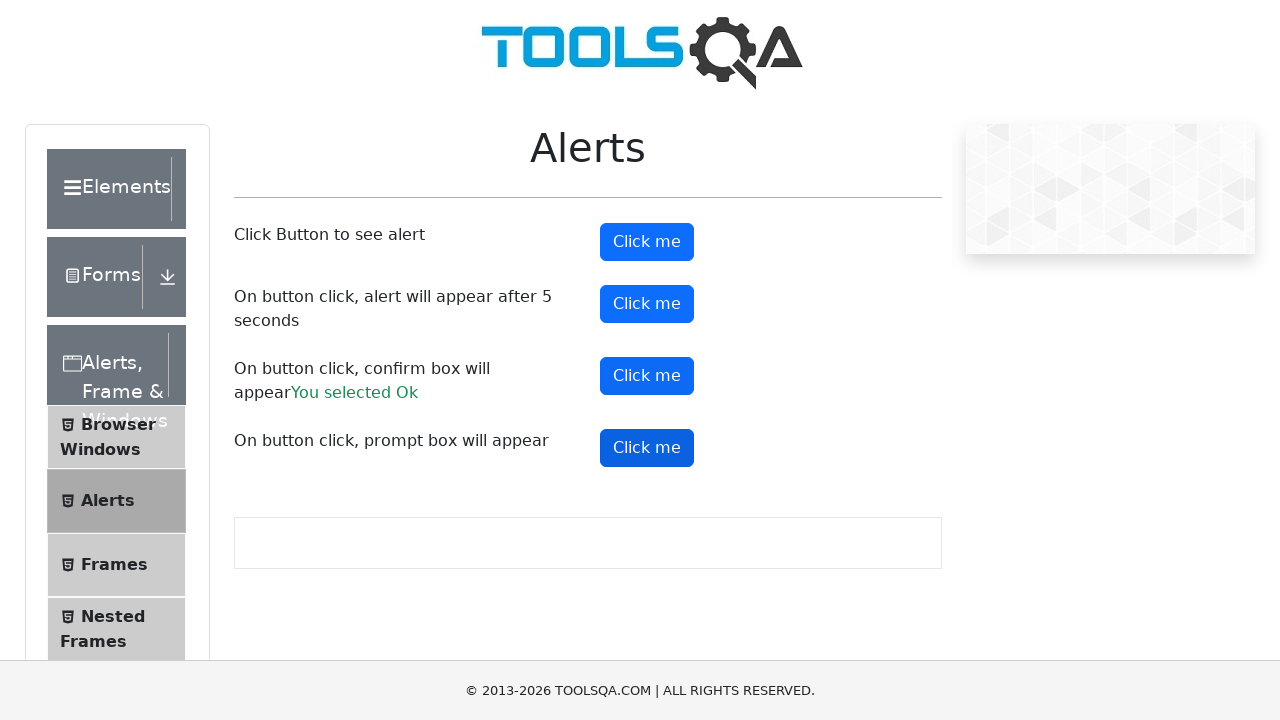

Set up dialog handler to print alert message and dismiss
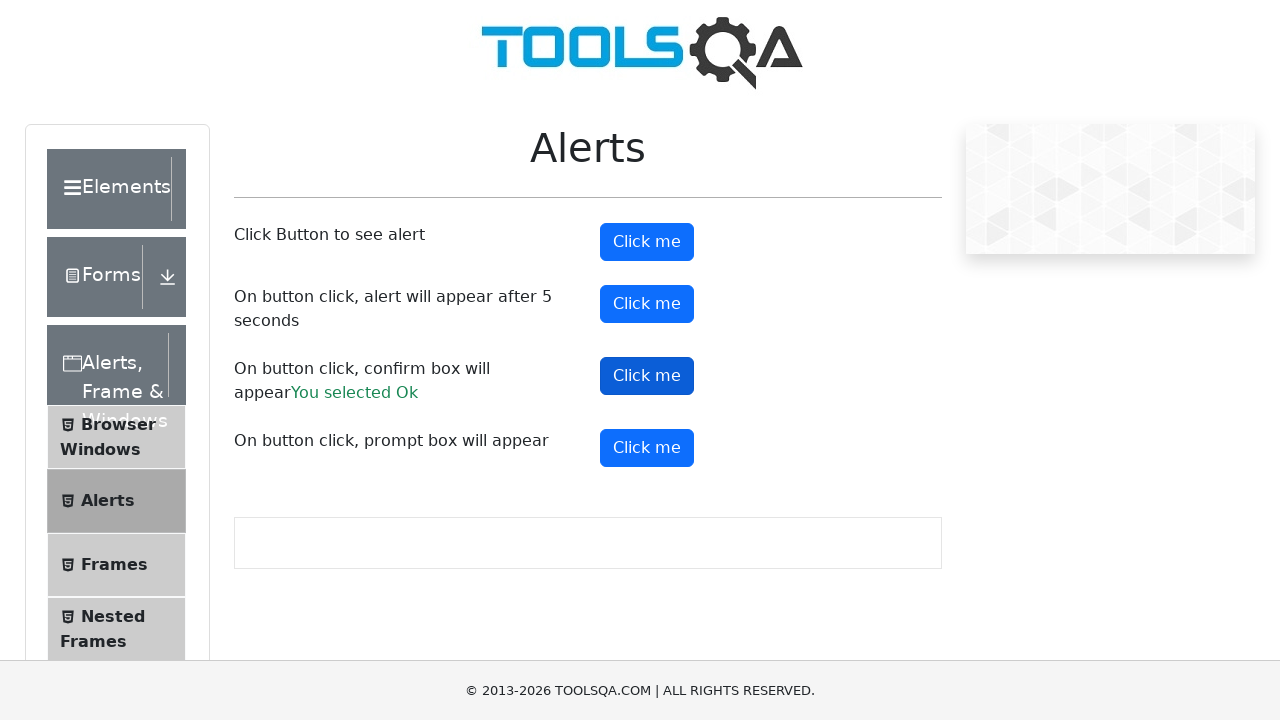

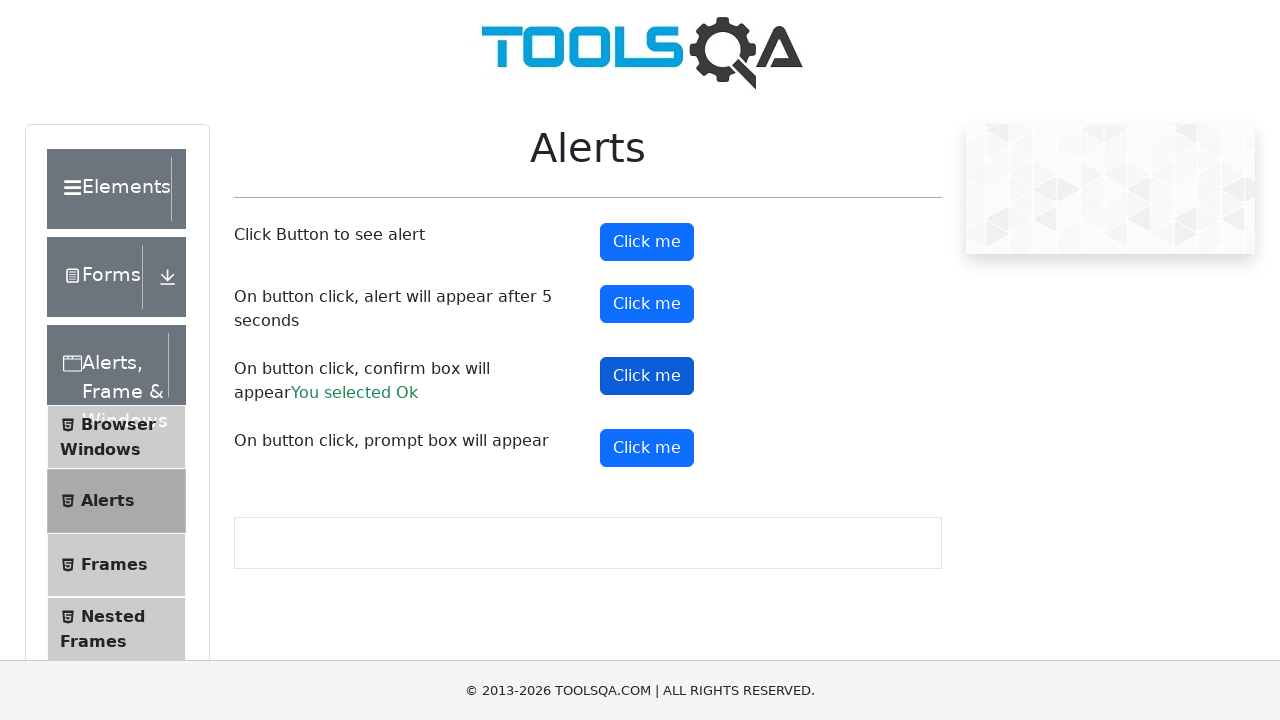